Tests jQuery Growl notification functionality by injecting jQuery and jQuery Growl library into a page, then displaying various notification messages (regular, error, notice, and warning types)

Starting URL: http://the-internet.herokuapp.com/

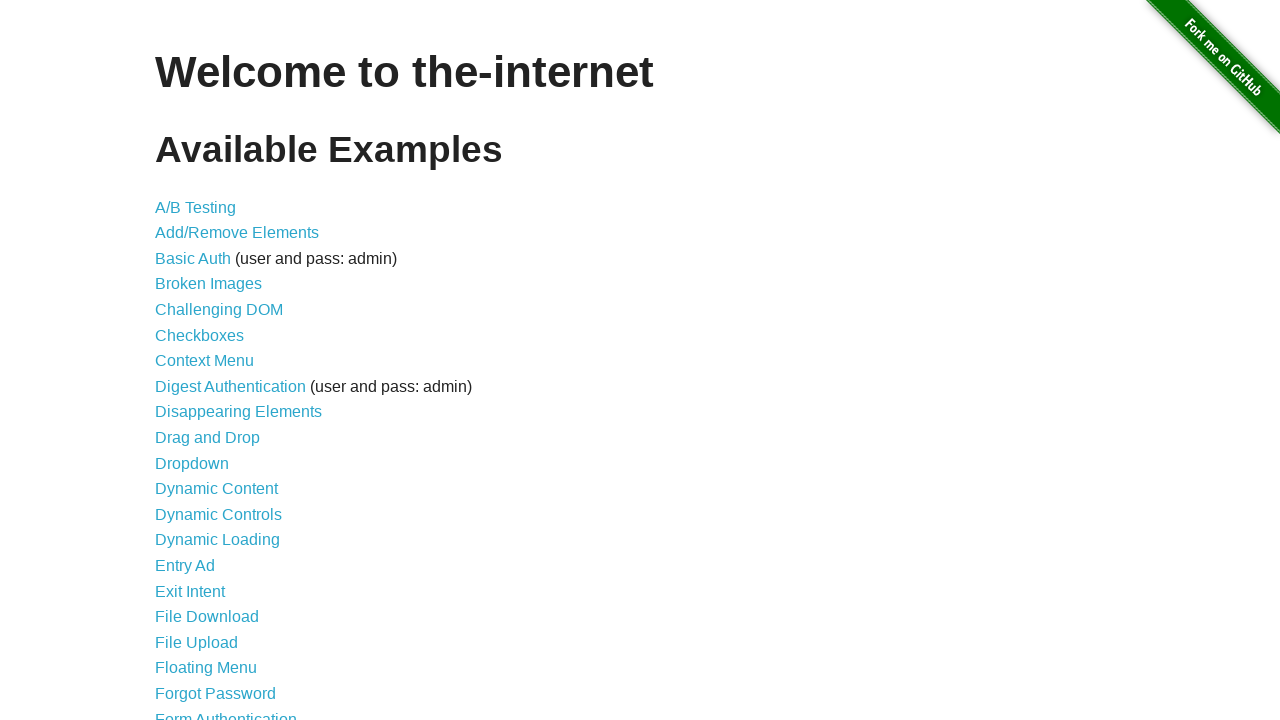

Injected jQuery library into page
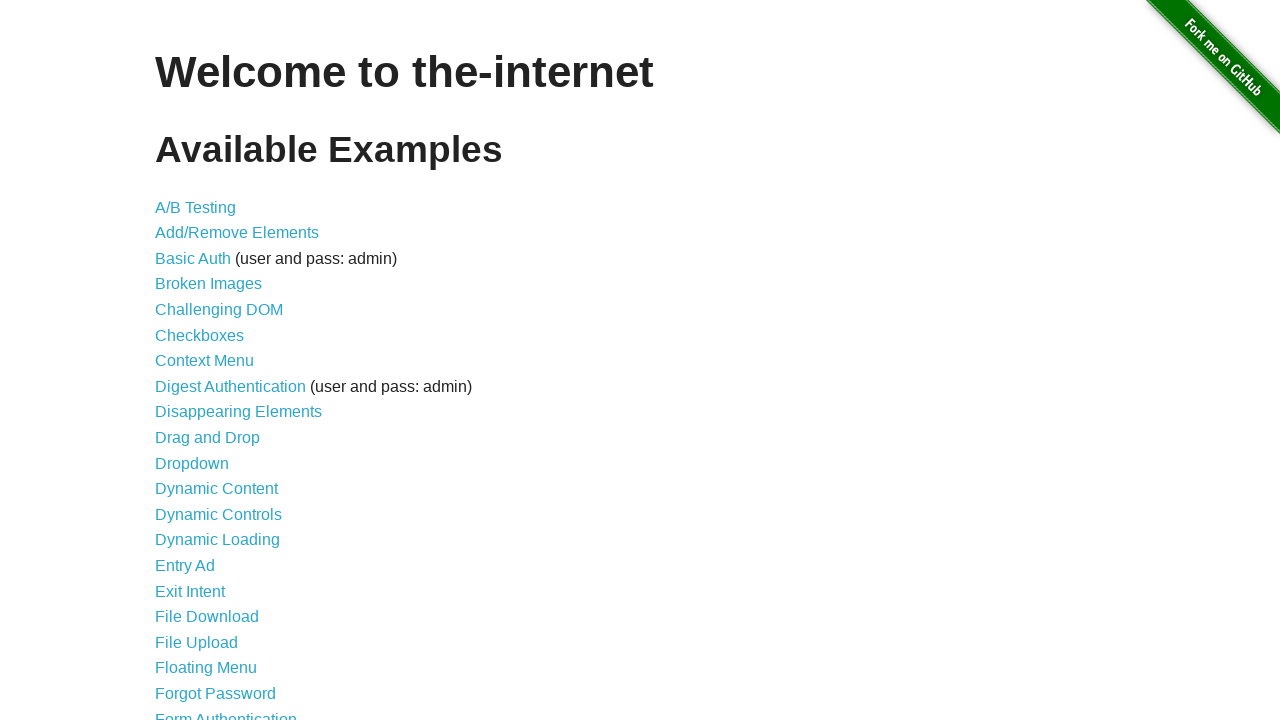

jQuery library loaded successfully
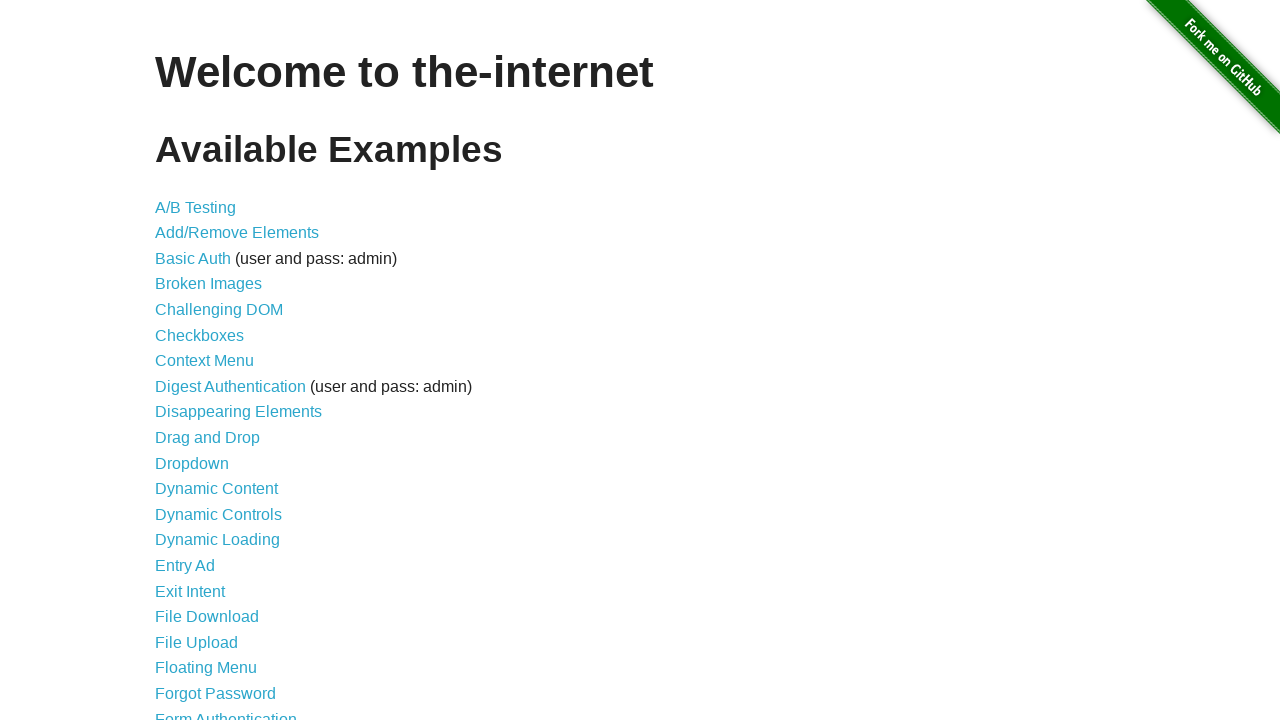

Injected jQuery Growl library into page
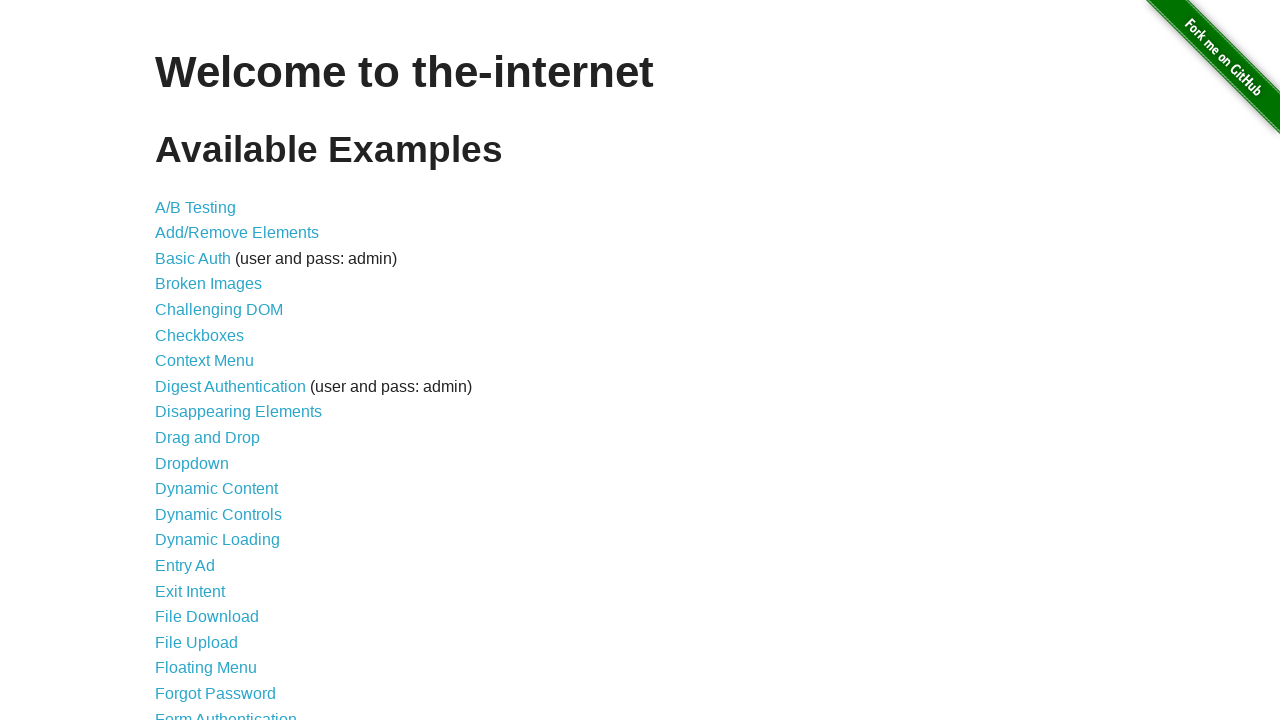

Injected jQuery Growl CSS styles into page
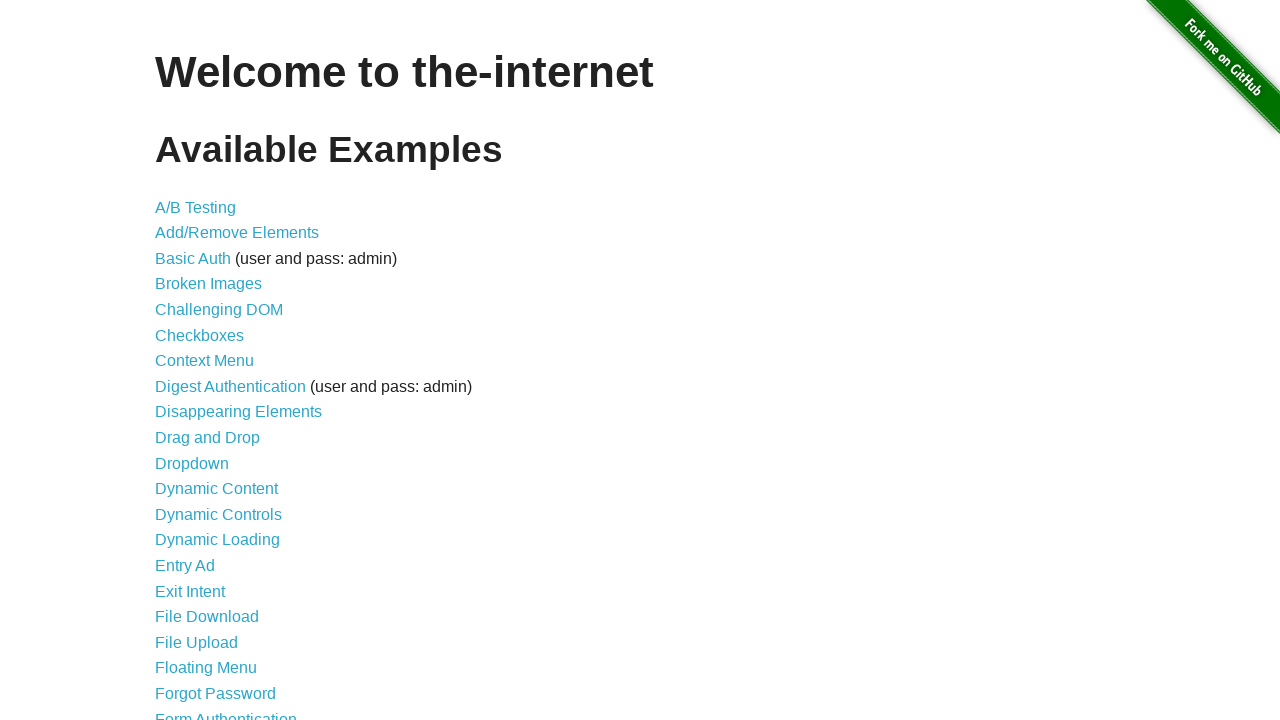

jQuery Growl plugin initialized and ready
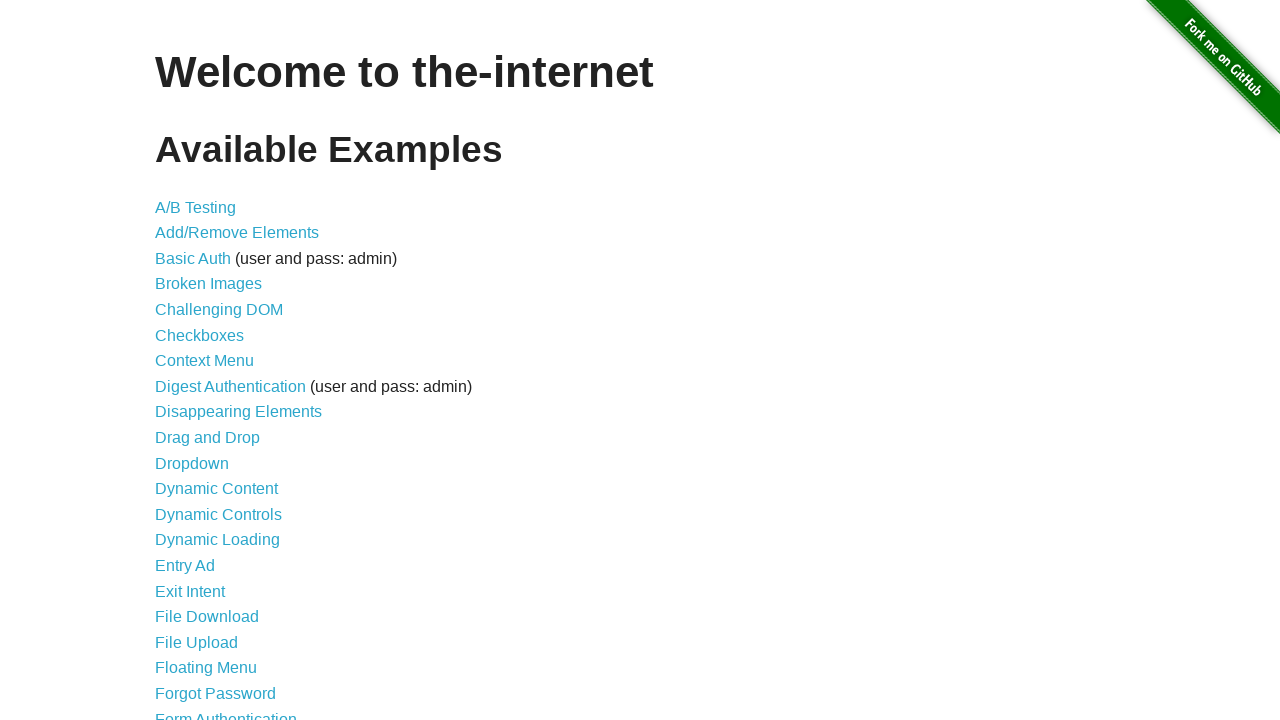

Displayed regular Growl notification with title 'GET' and message '/'
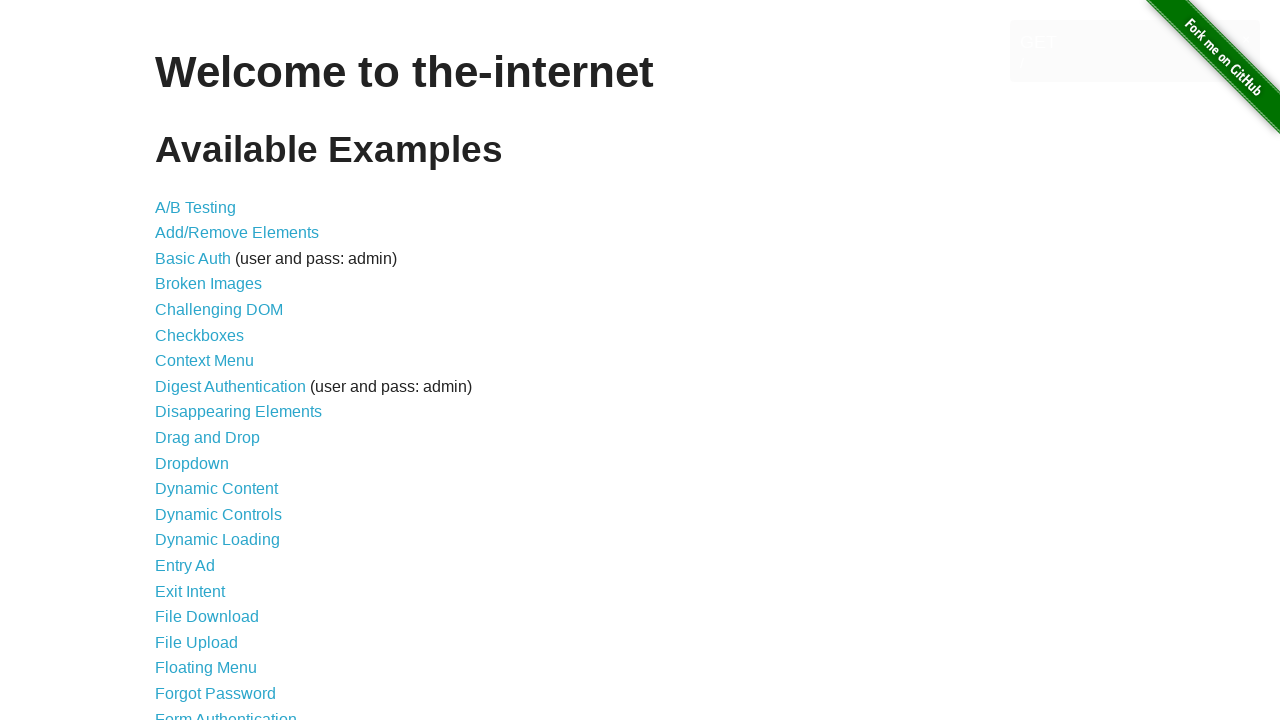

Displayed error Growl notification
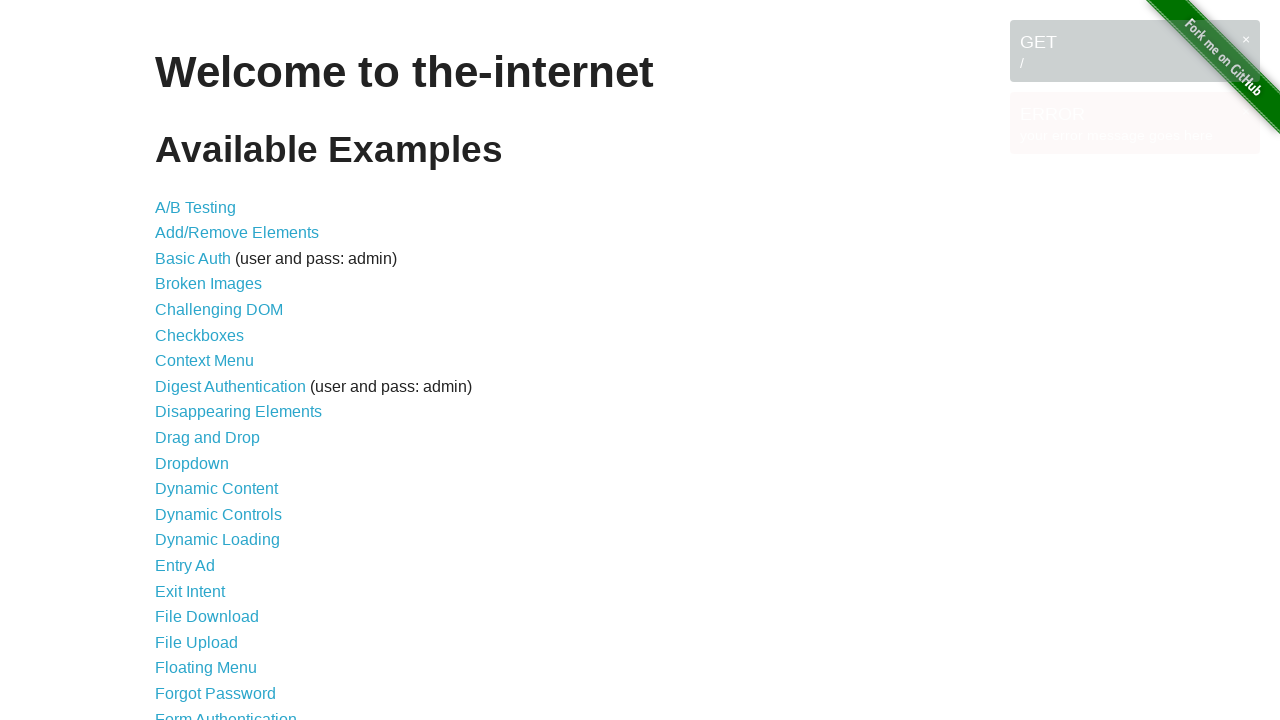

Displayed notice Growl notification
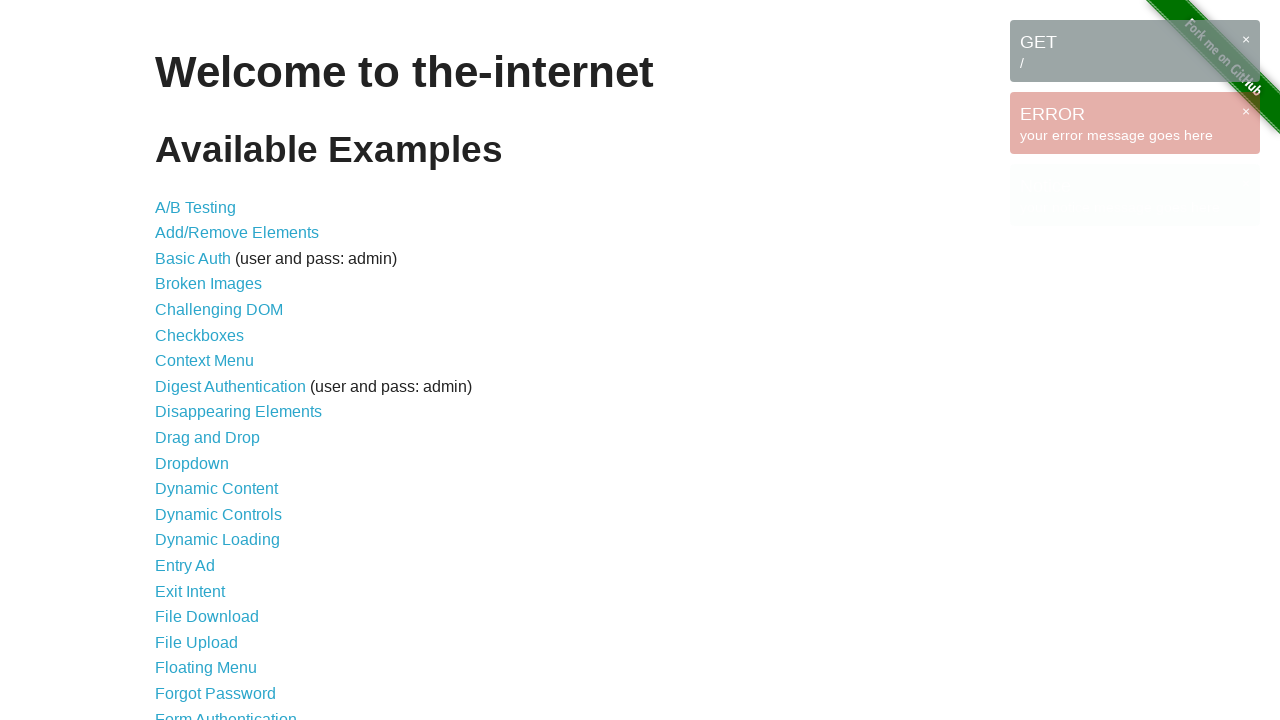

Displayed warning Growl notification
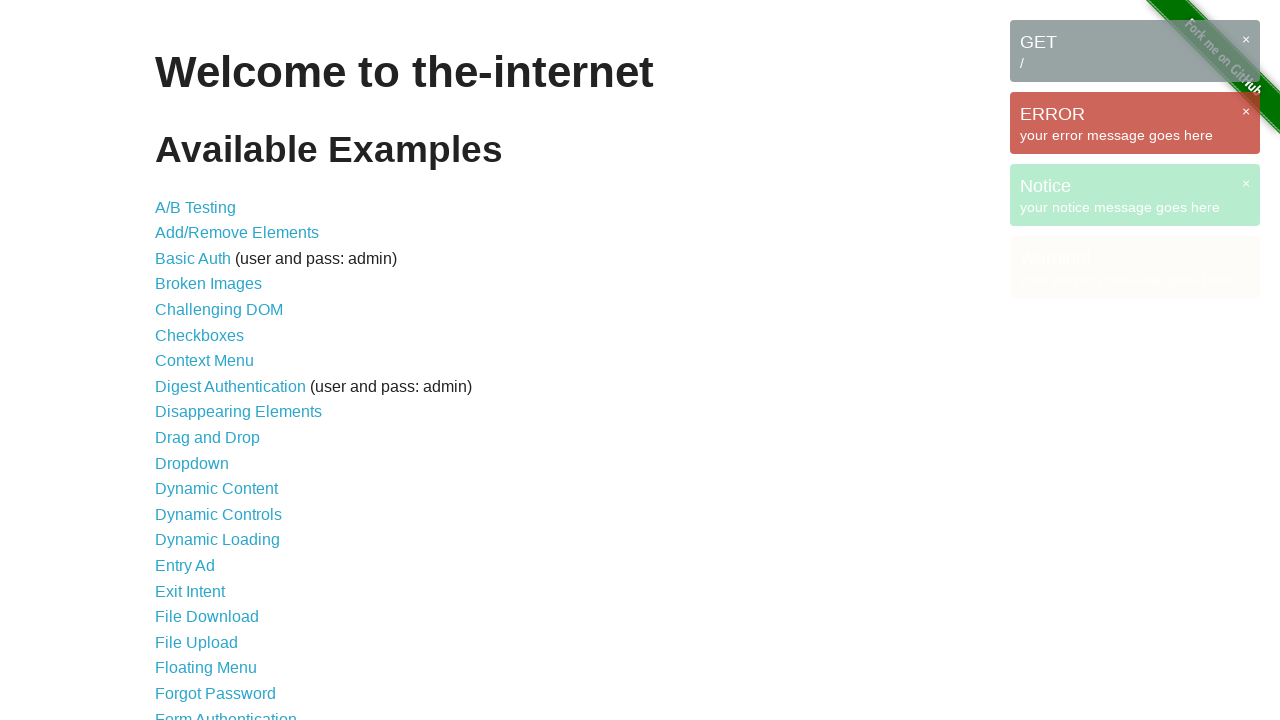

Waited 3 seconds for all notifications to be visible
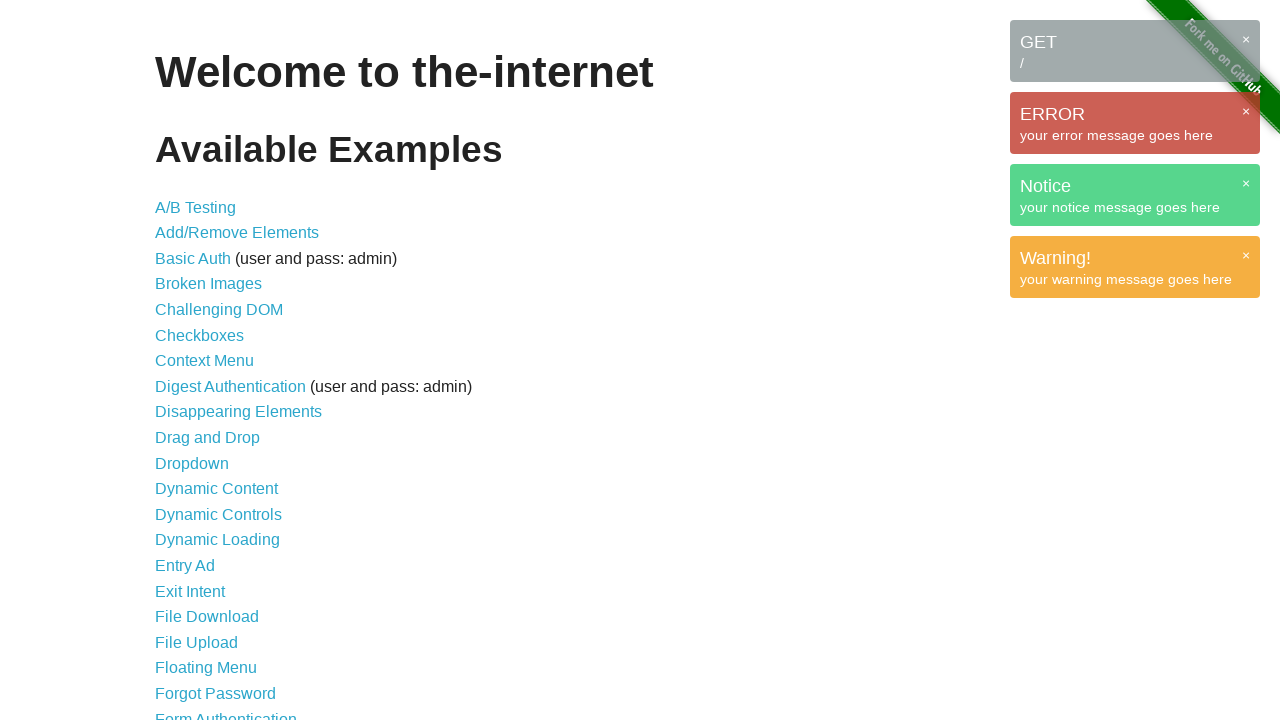

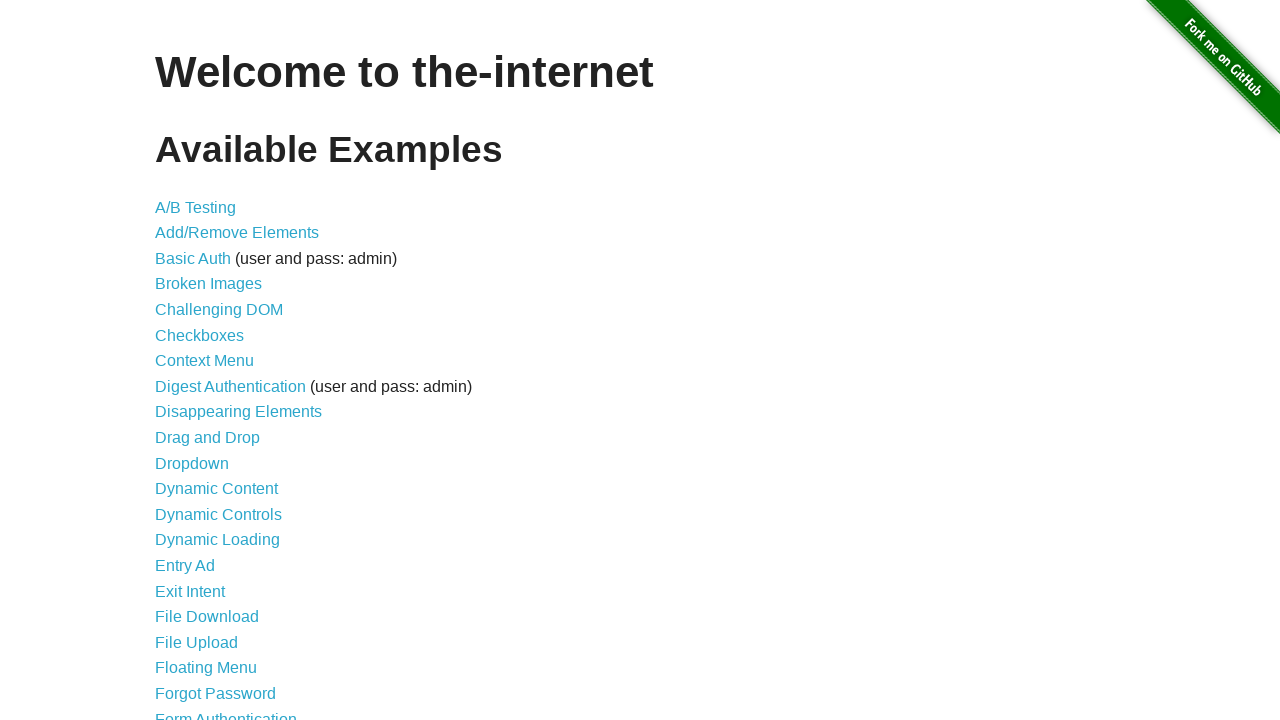